Tests sidebar navigation by clicking on the "Register" link from the side menu on the OpenCart page

Starting URL: https://naveenautomationlabs.com/opencart/index.php?route=account/login

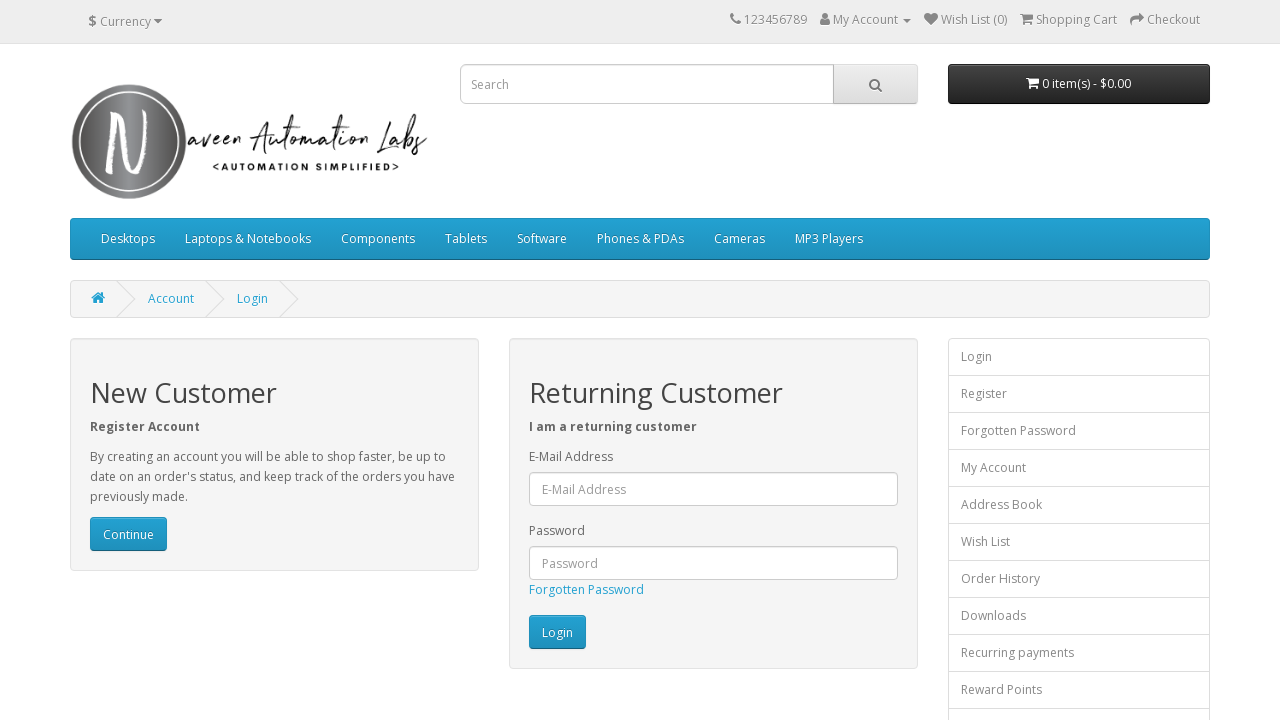

Side menu links loaded and visible
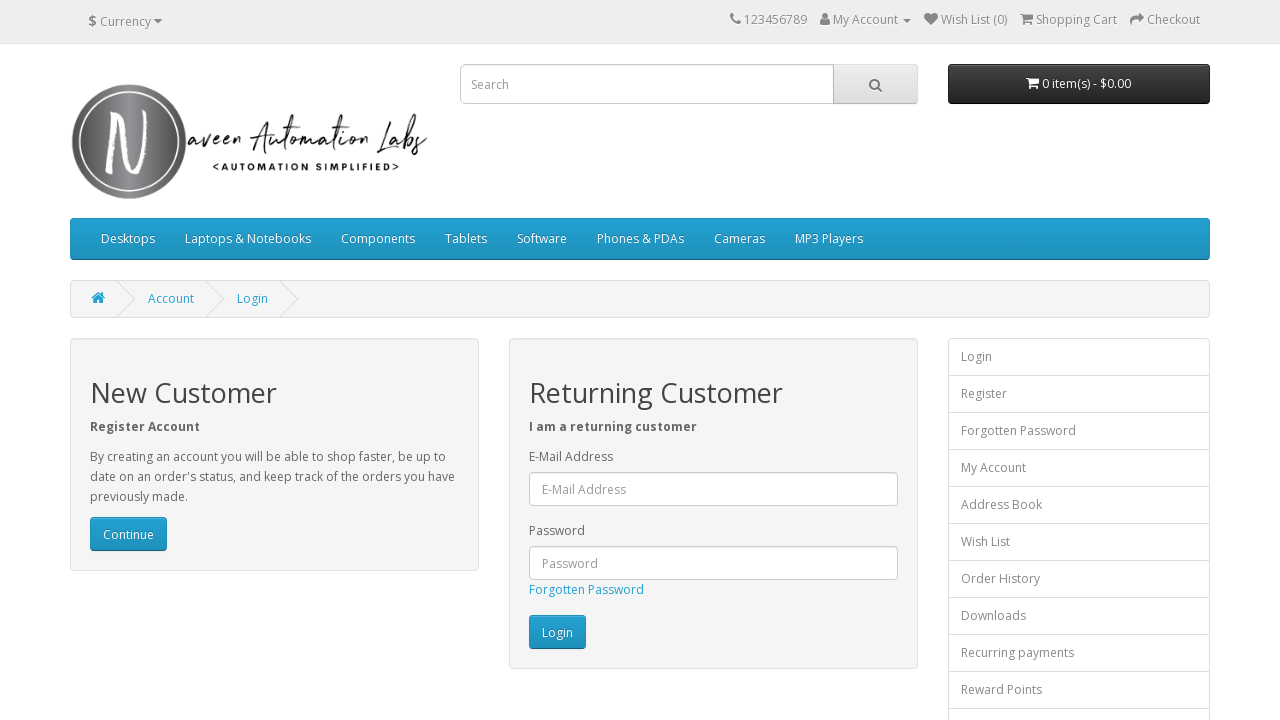

Clicked on the 'Register' link in the side menu at (1079, 394) on div.list-group a:has-text('Register')
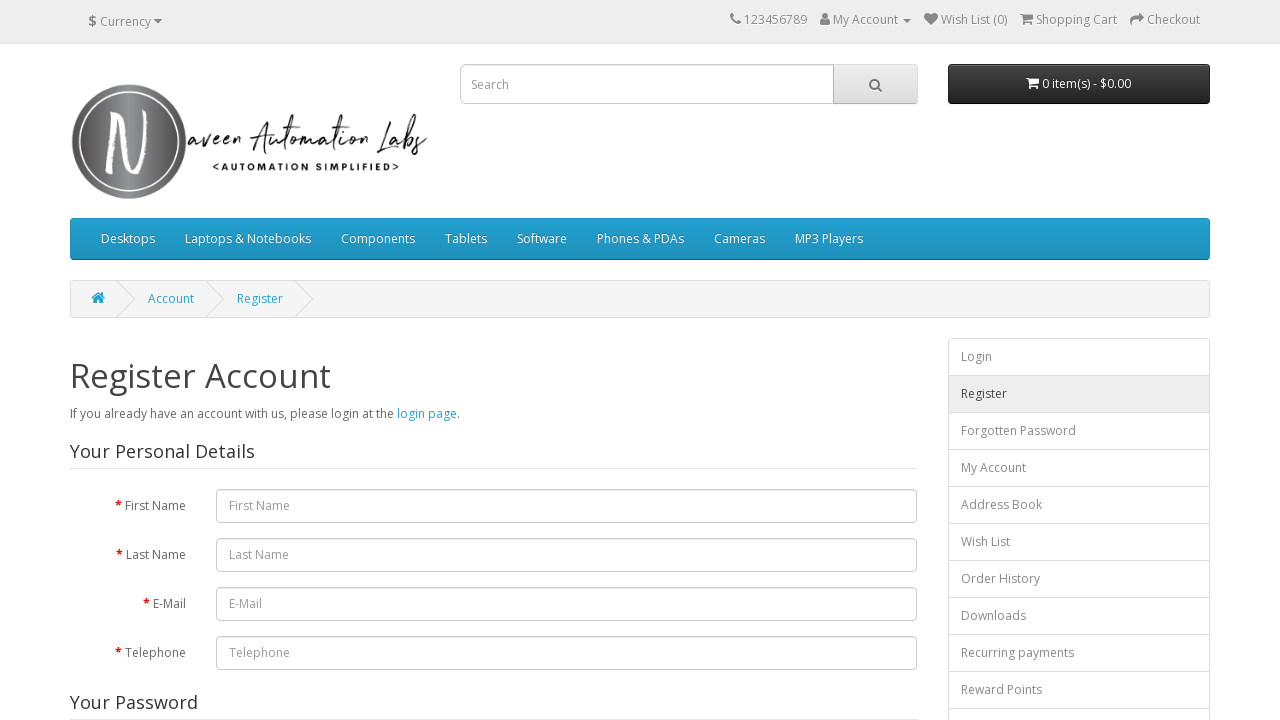

Navigation to Register page completed
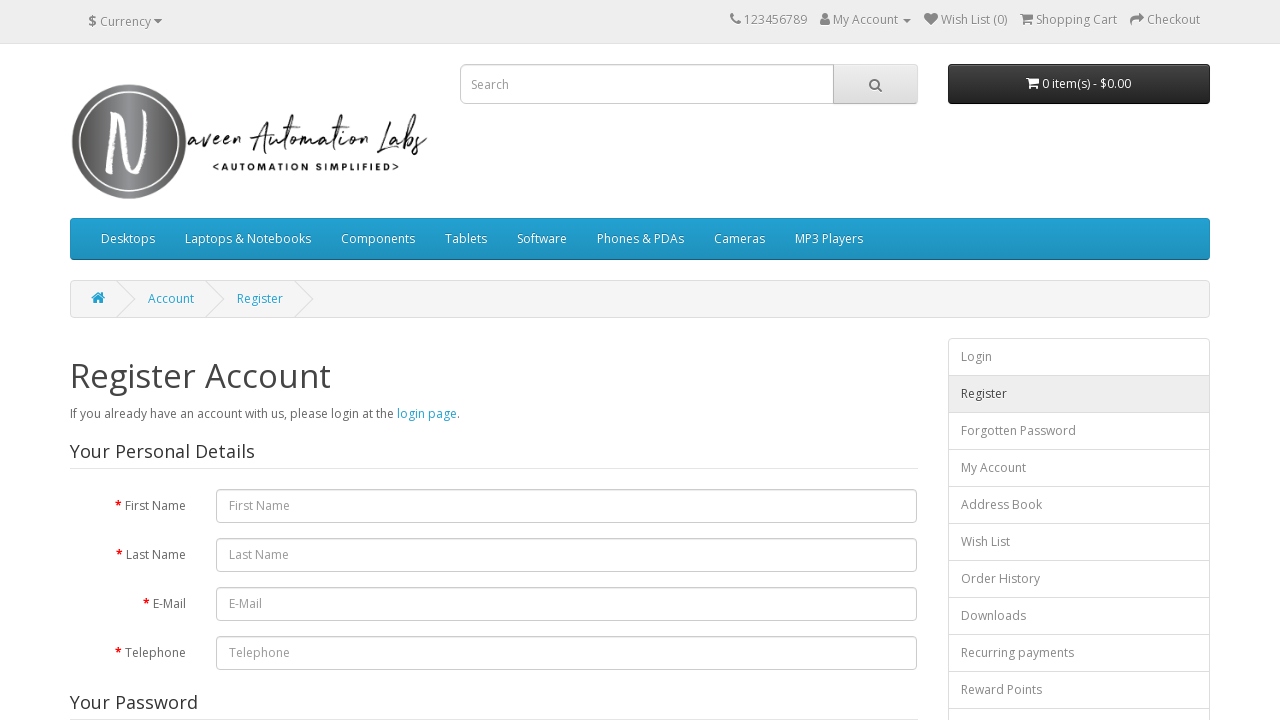

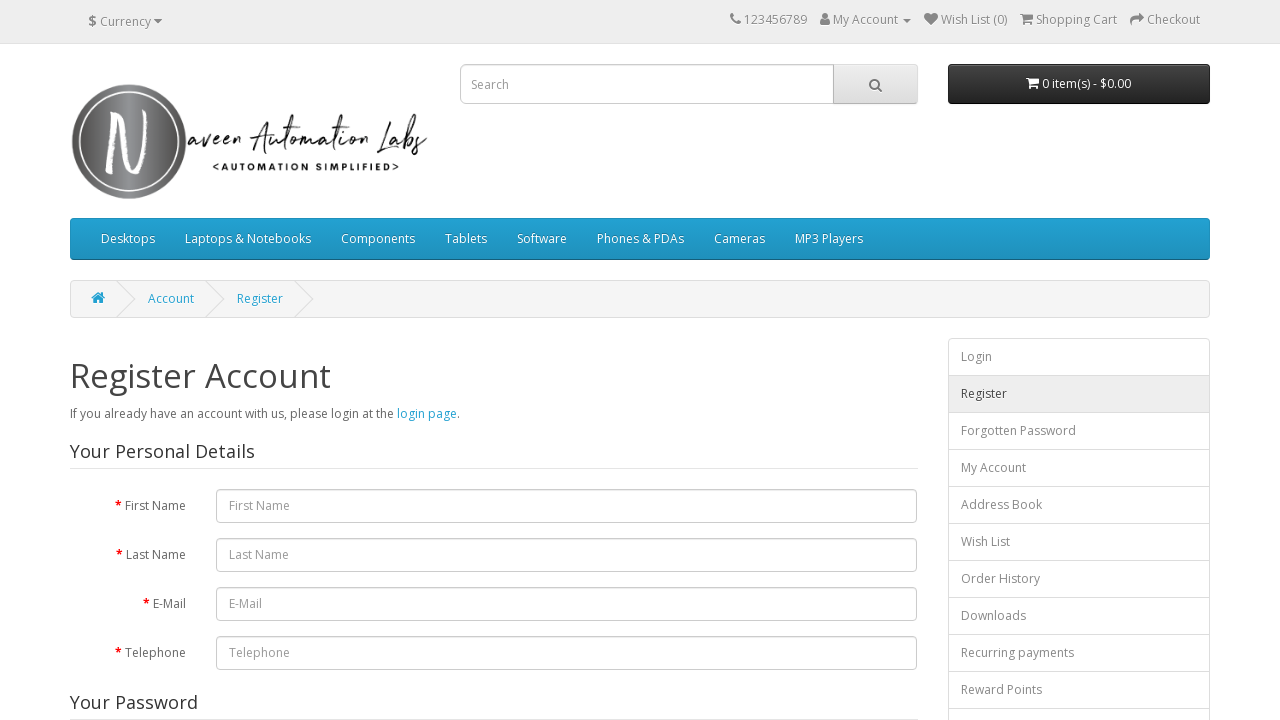